Navigates to the OrangeHRM login page and verifies the page title is displayed correctly.

Starting URL: https://opensource-demo.orangehrmlive.com/web/index.php/auth/login

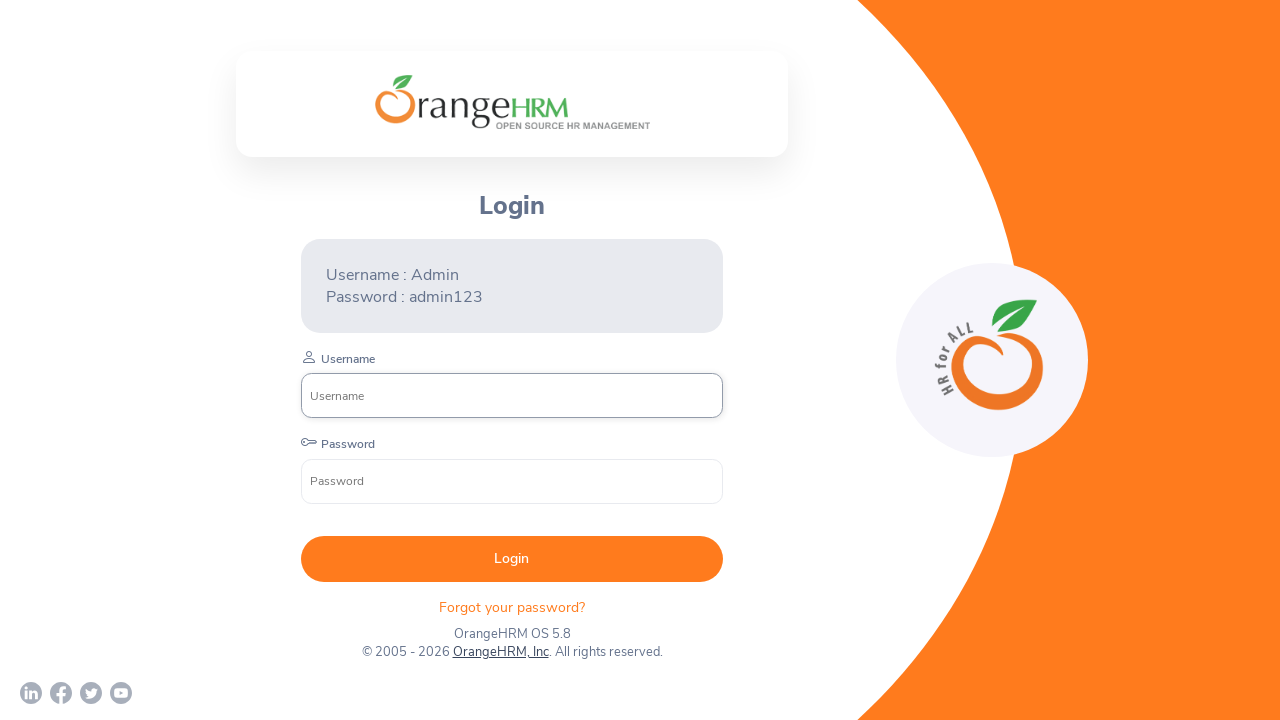

Waited for page to load with domcontentloaded state
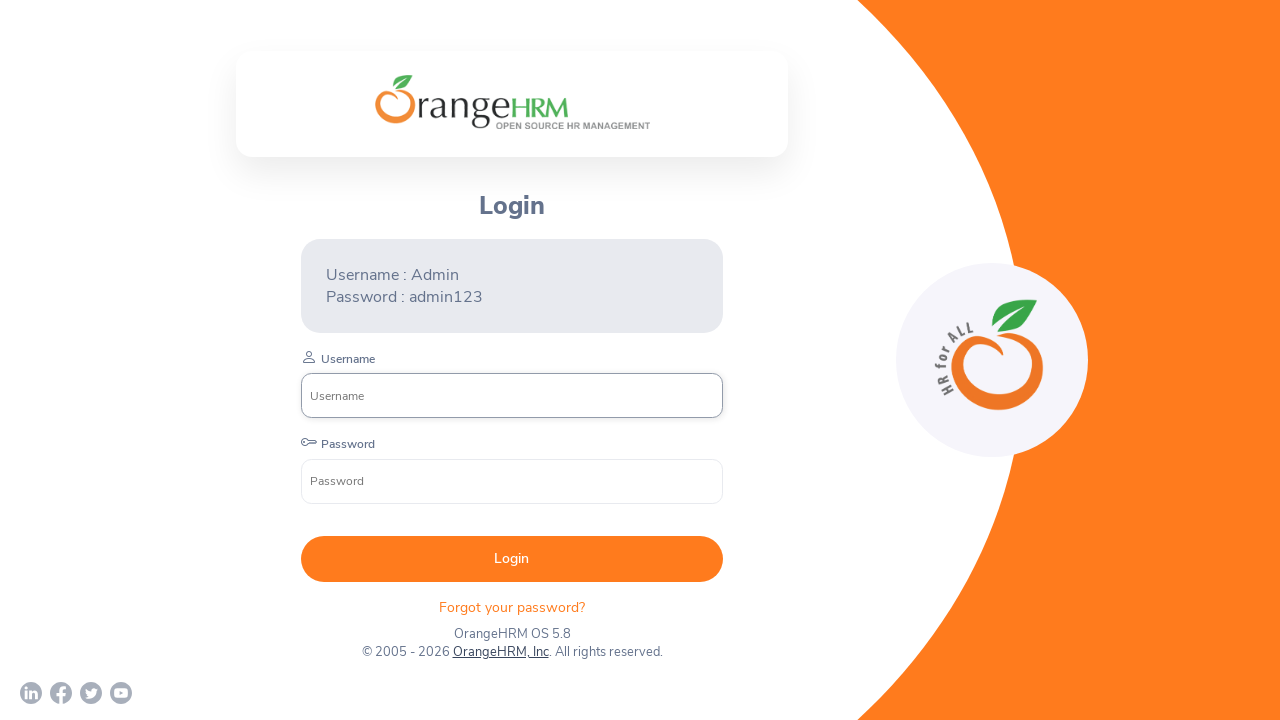

Retrieved page title: 'OrangeHRM'
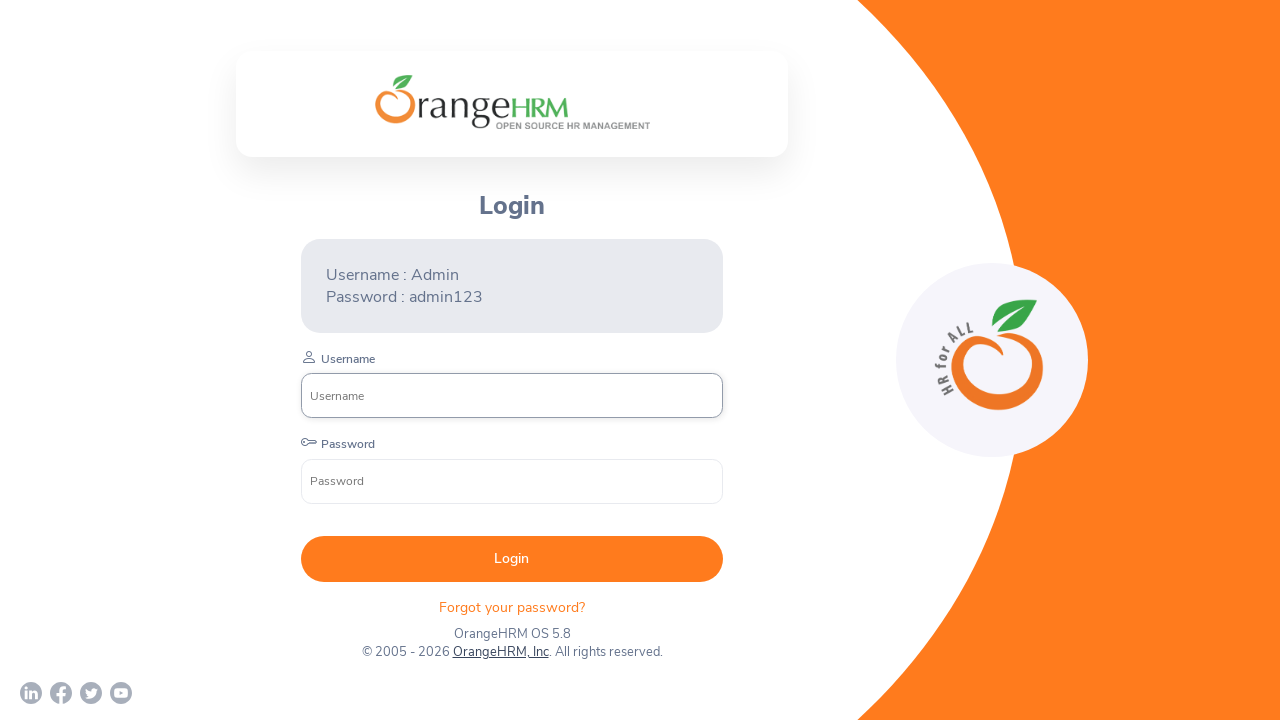

Set expected title to 'OrangeHRM'
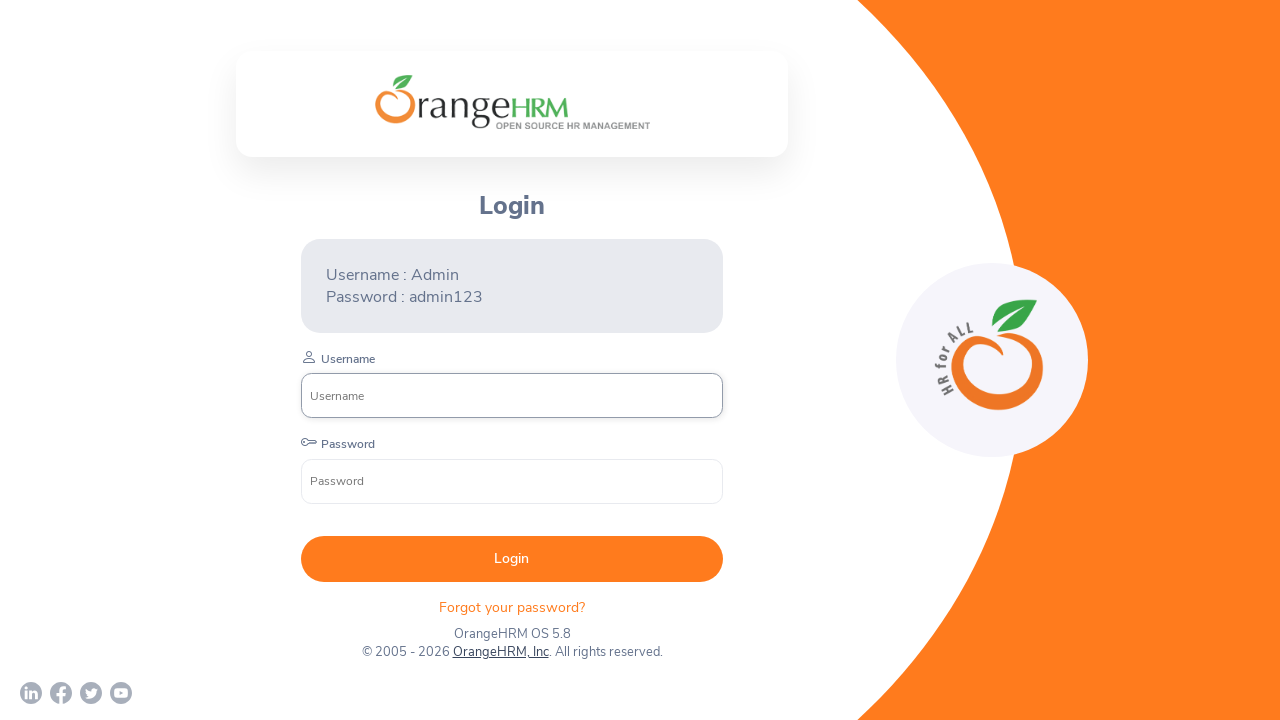

Verified page title matches expected value 'OrangeHRM'
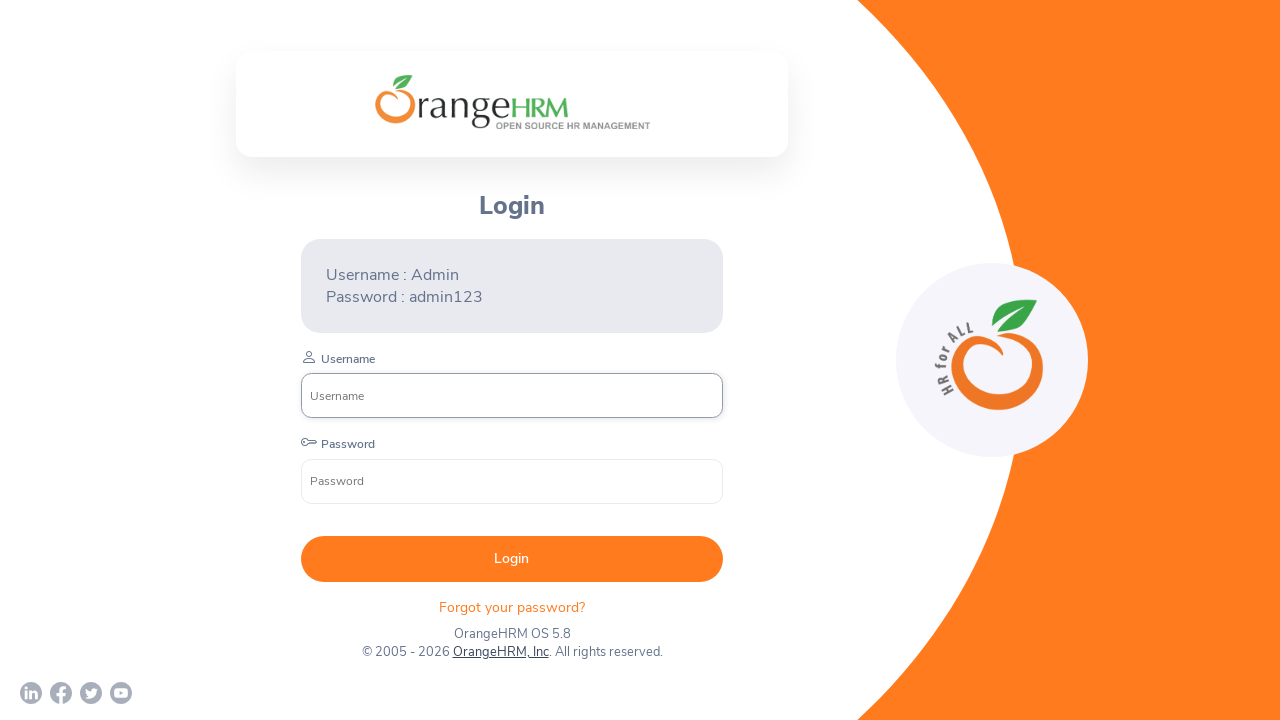

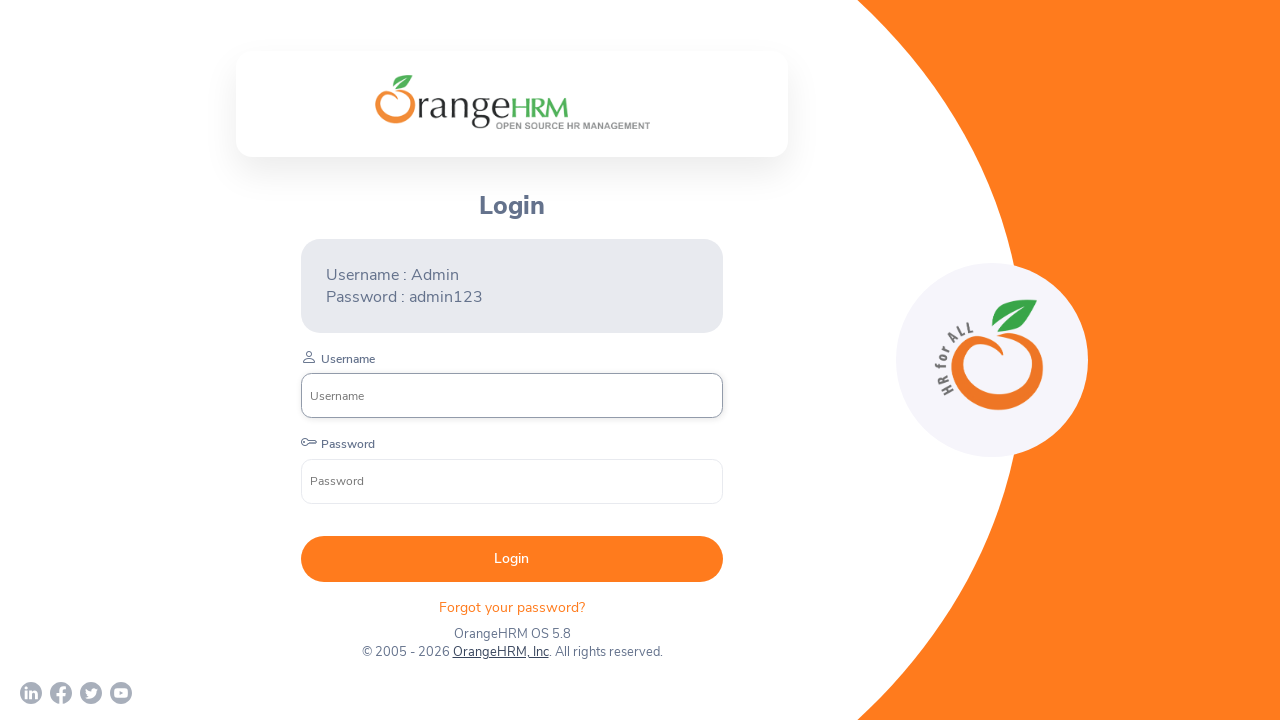